Tests a comprehensive form by filling in personal information fields (first name, last name, email, age), selecting radio buttons for sex and years of experience, checking a profession checkbox, selecting options from dropdowns for continents and Selenium commands, and submitting the form.

Starting URL: https://seleniumui.moderntester.pl/form.php

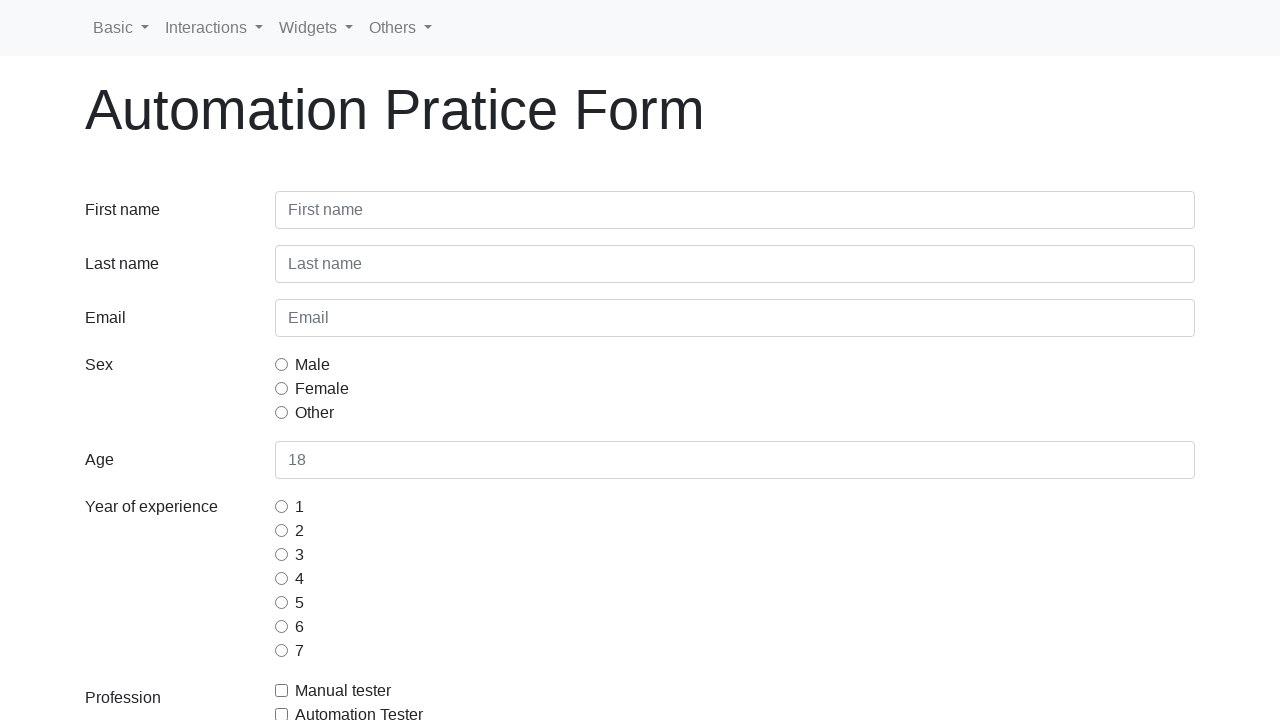

Filled first name field with 'Adrian' on #inputFirstName3
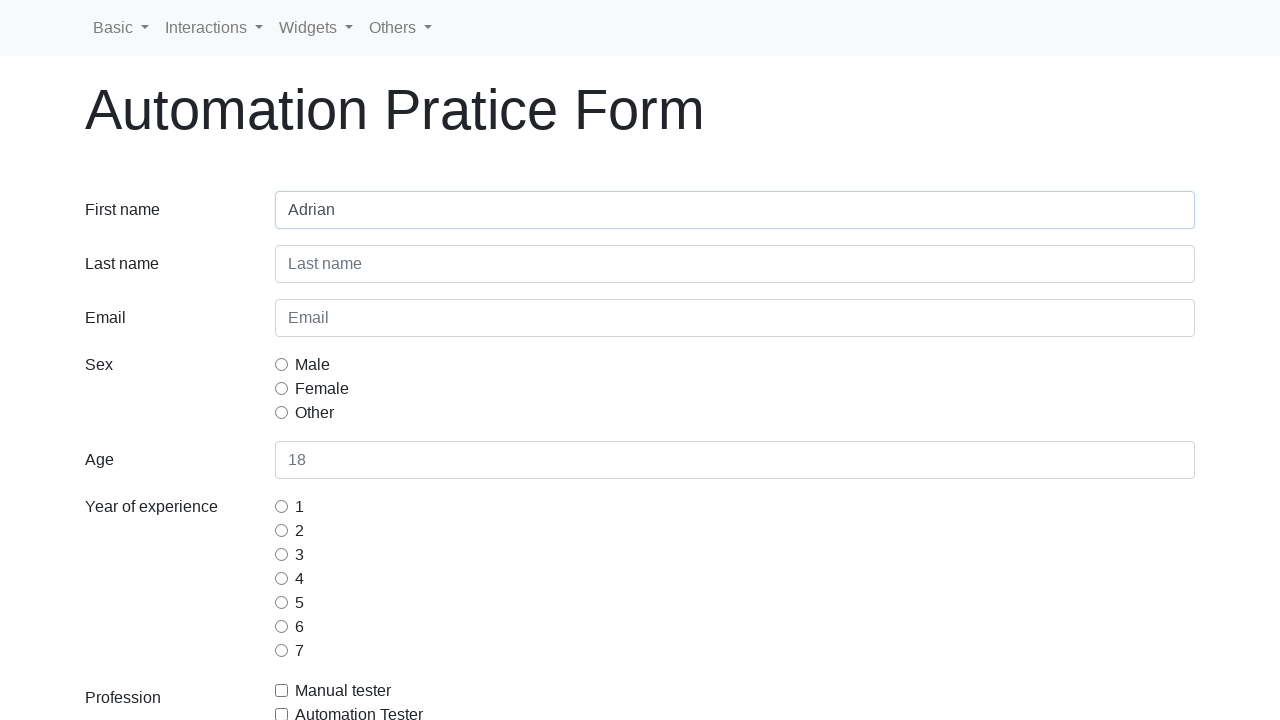

Filled last name field with 'Pawlak' on #inputLastName3
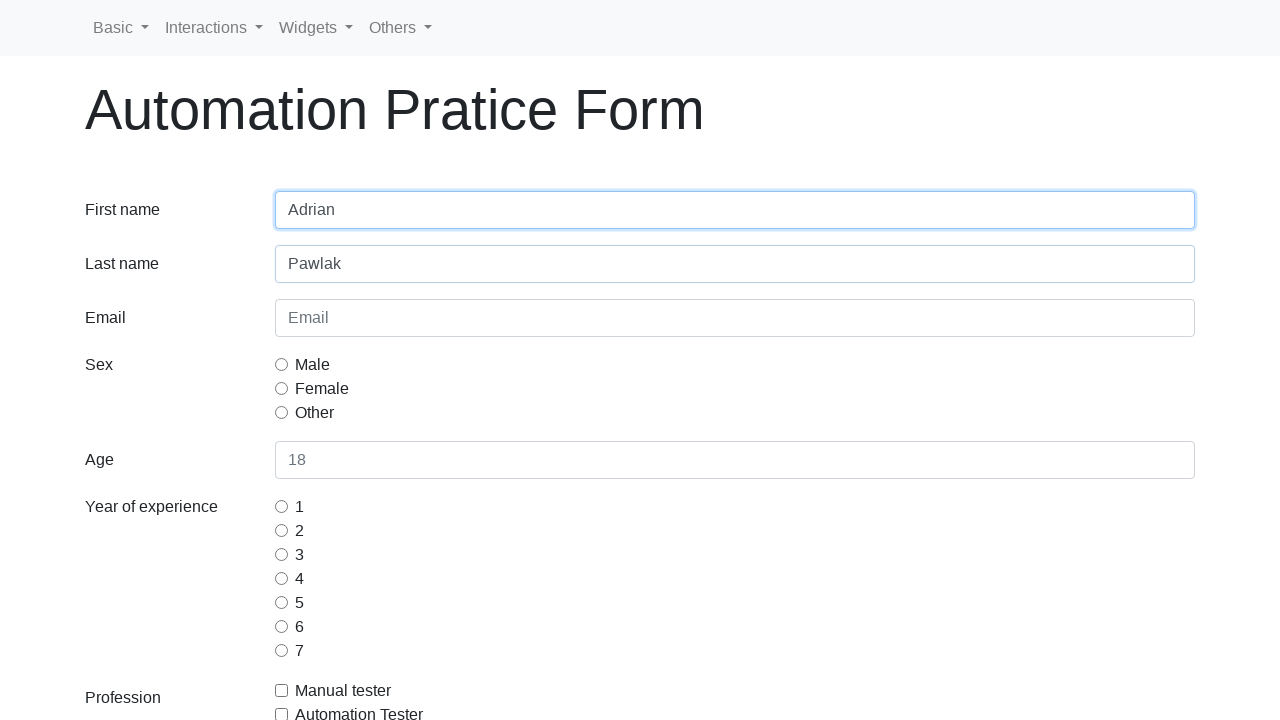

Filled email field with 'apawlak1@sii.pl' on #inputEmail3
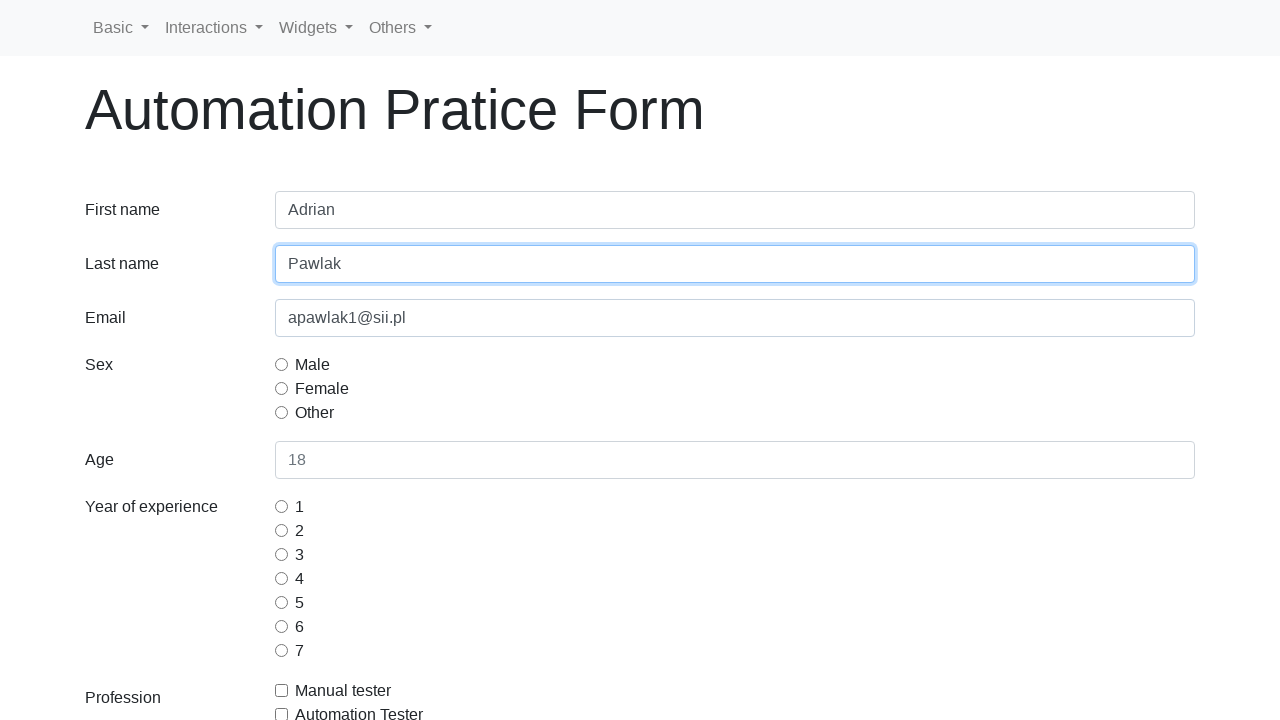

Selected 'Male' radio button for sex at (282, 364) on .form-check [name='gridRadiosSex'][value='male']
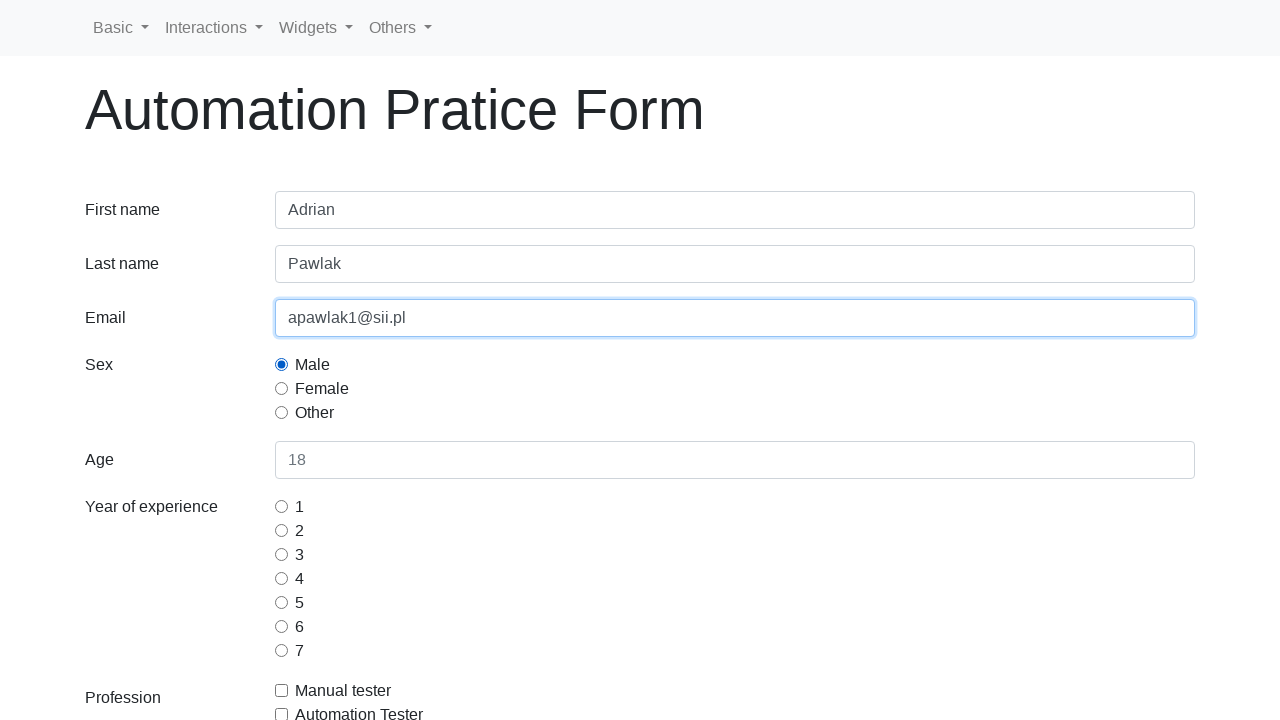

Filled age field with '30' on #inputAge3
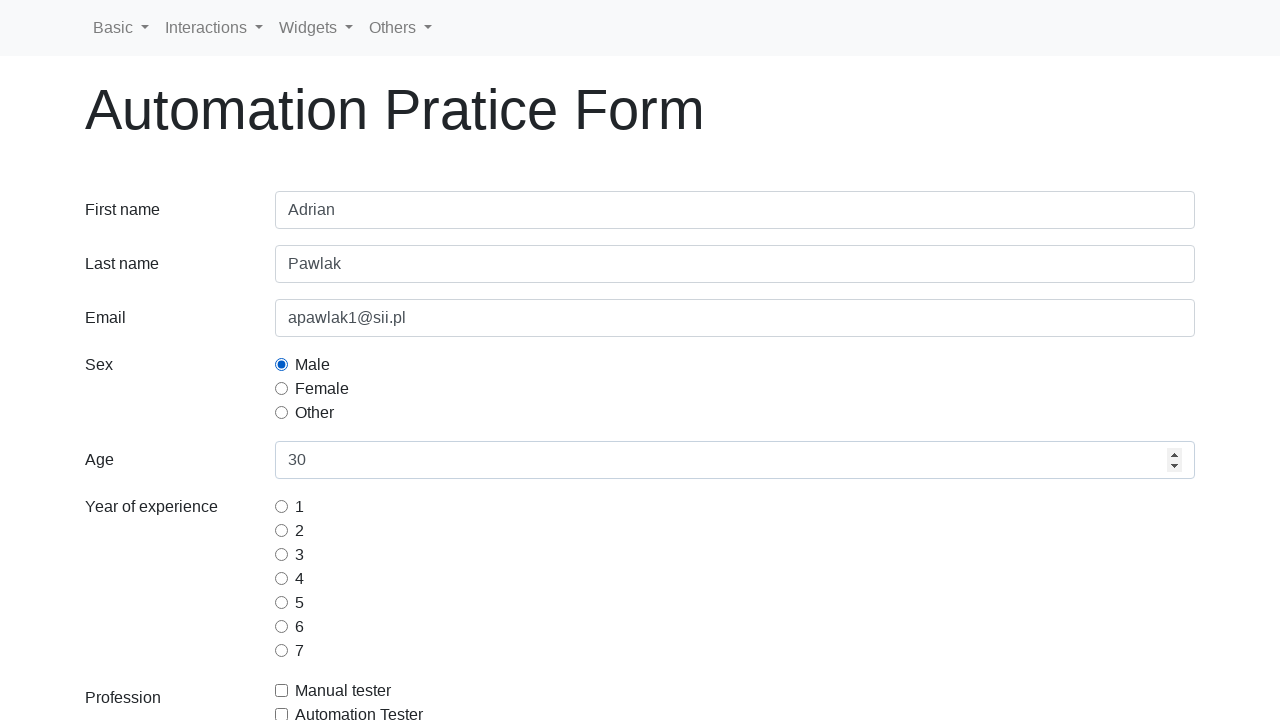

Selected '2' years of experience radio button at (282, 530) on .form-check [name='gridRadiosExperience'][value='2']
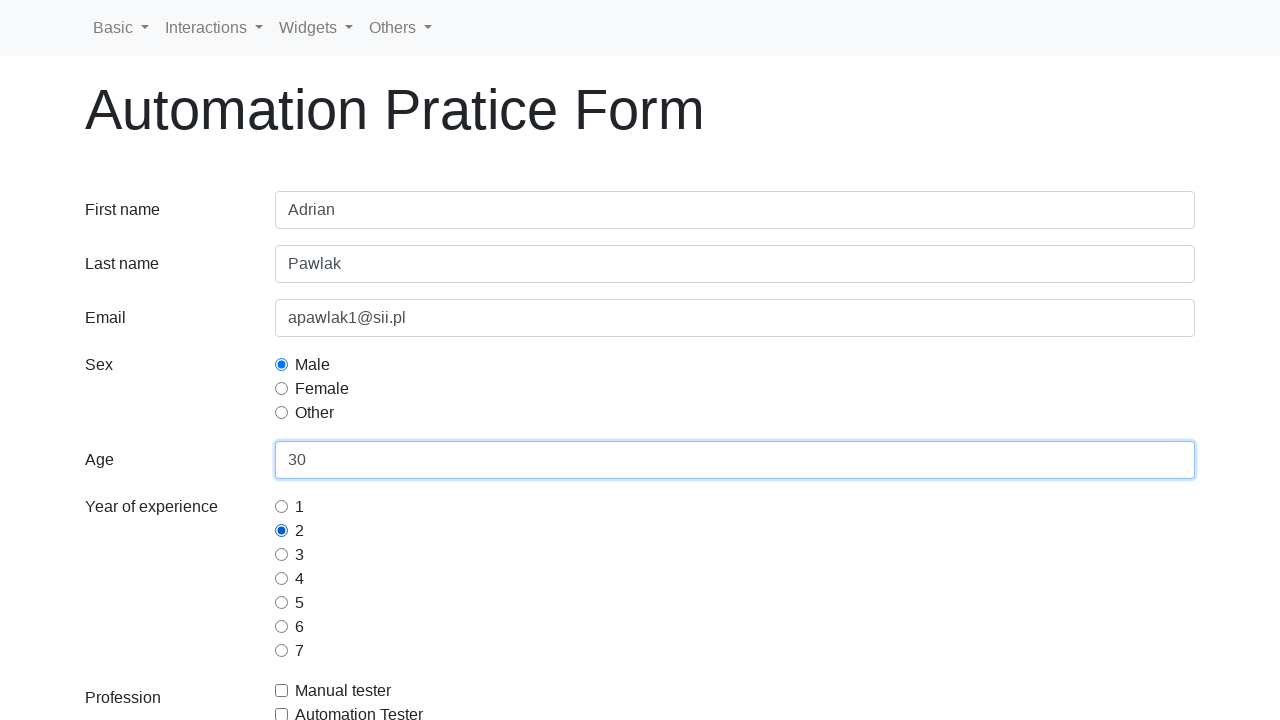

Checked 'Automation Tester' profession checkbox at (282, 714) on #gridCheckAutomationTester
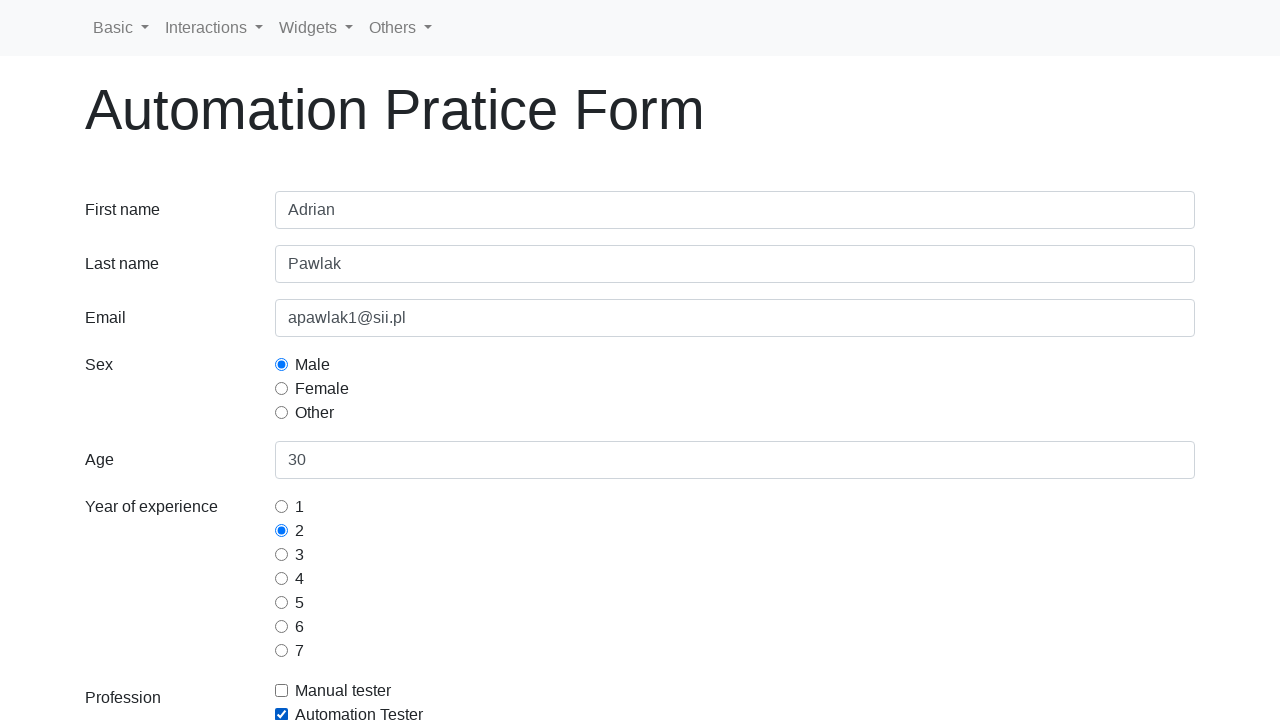

Selected 'Europe' from continents dropdown on #selectContinents
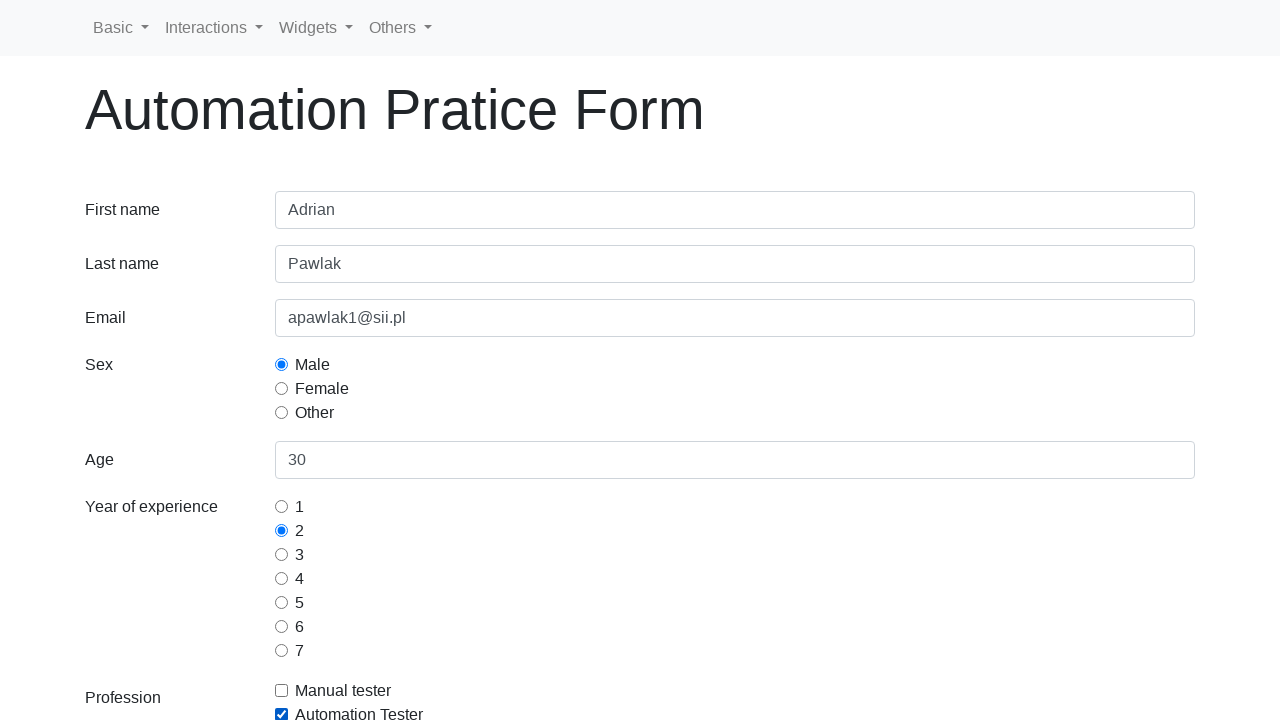

Selected 'switch-commands' from Selenium commands multi-select at (735, 360) on .custom-select [value='switch-commands']
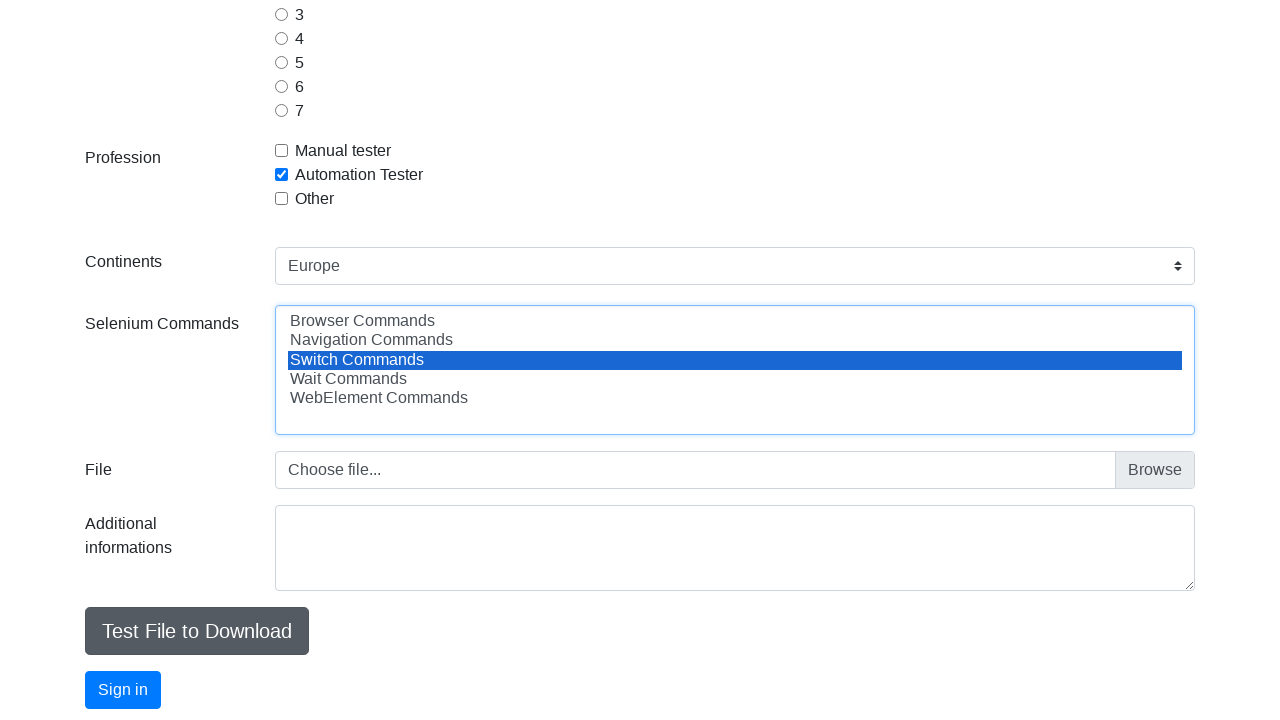

Selected 'wait-commands' from Selenium commands multi-select at (735, 379) on .custom-select [value='wait-commands']
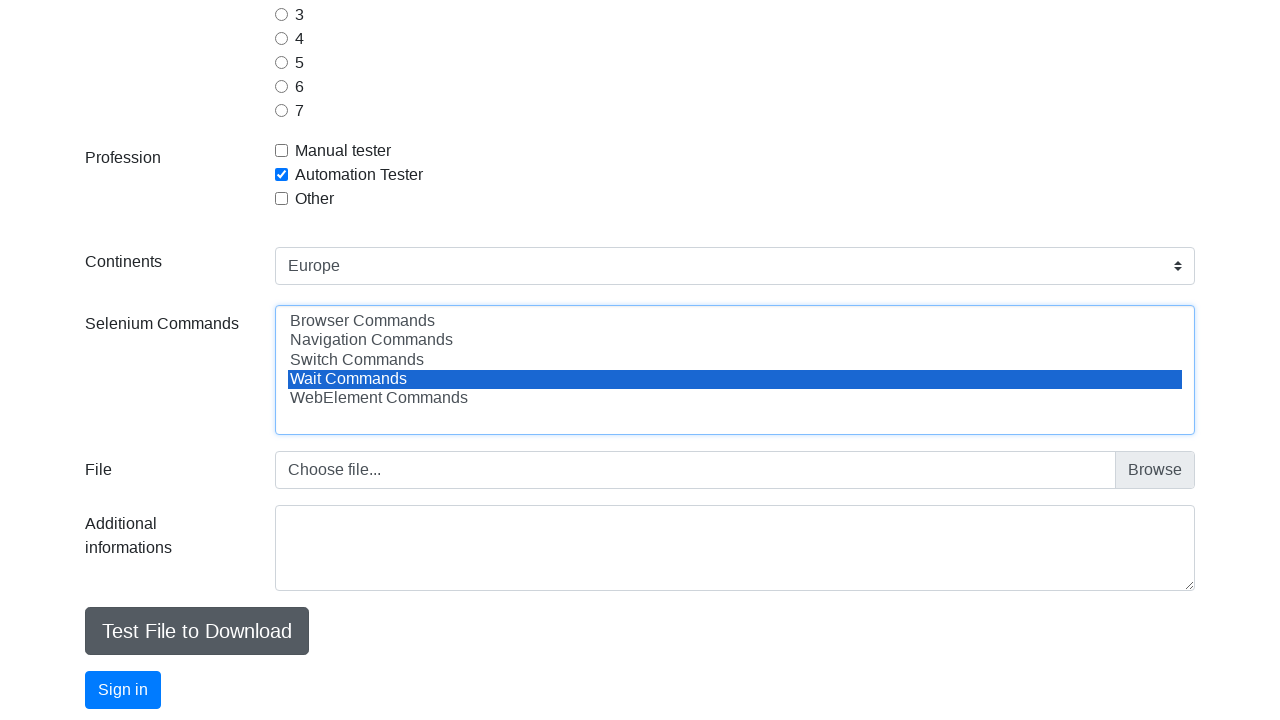

Clicked form submit button at (123, 690) on button[type='submit']
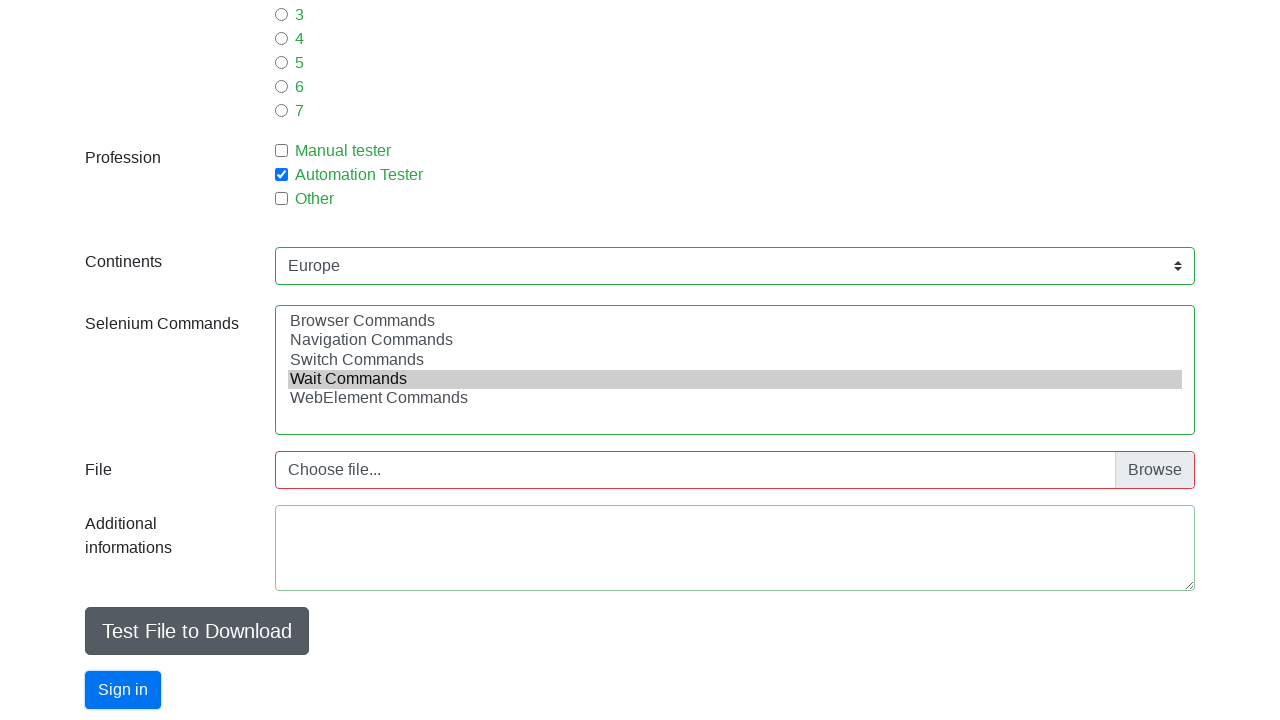

Form validation message appeared after submission
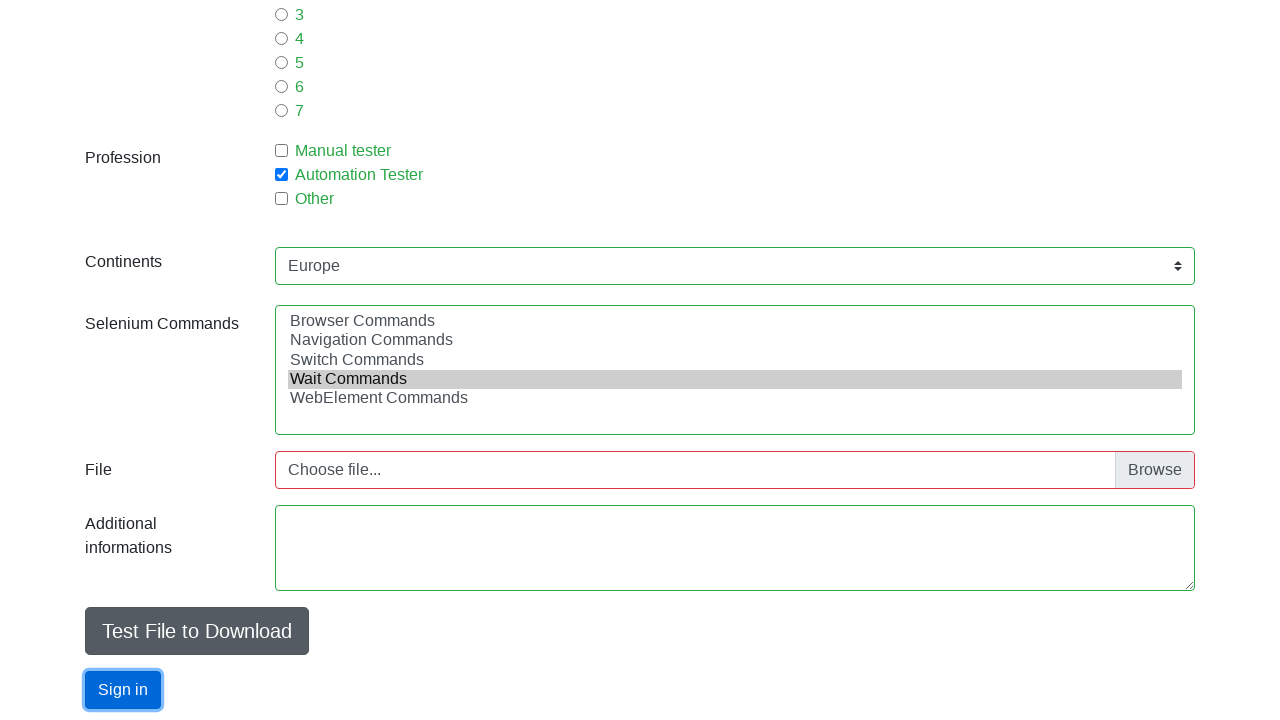

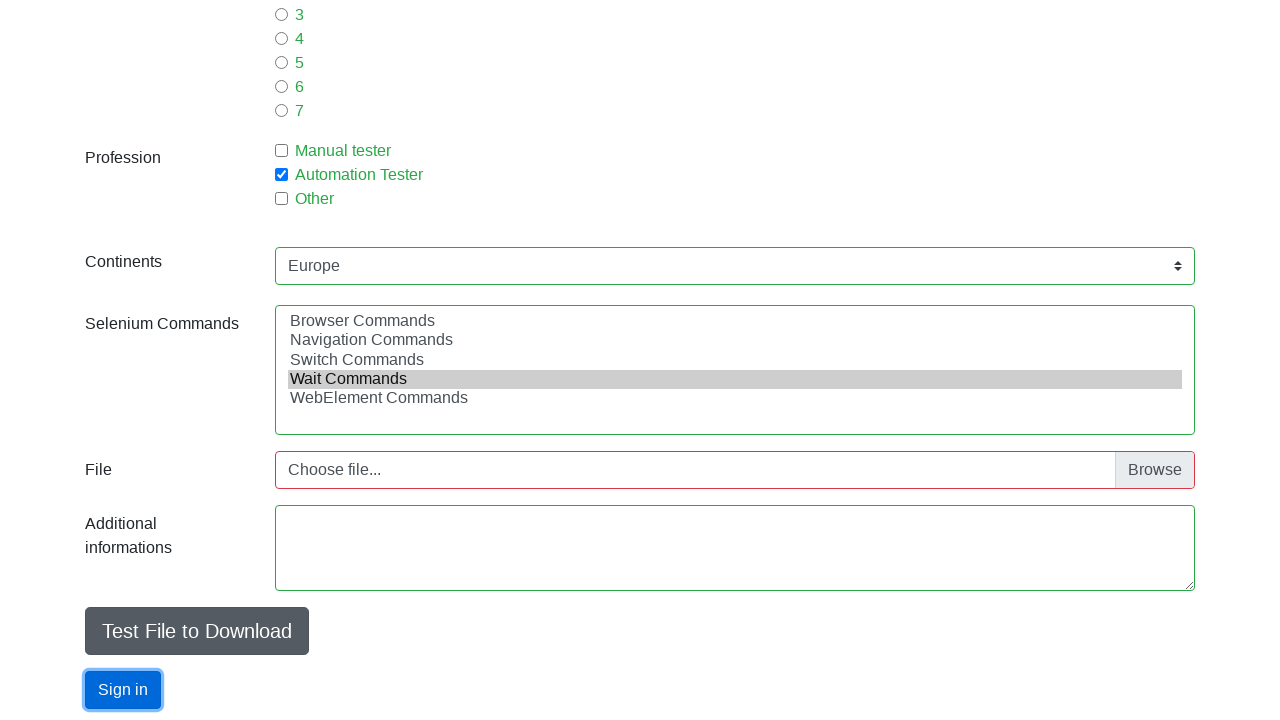